Tests toggling checkboxes and radio buttons on and off

Starting URL: https://www.selenium.dev/selenium/web/web-form.html

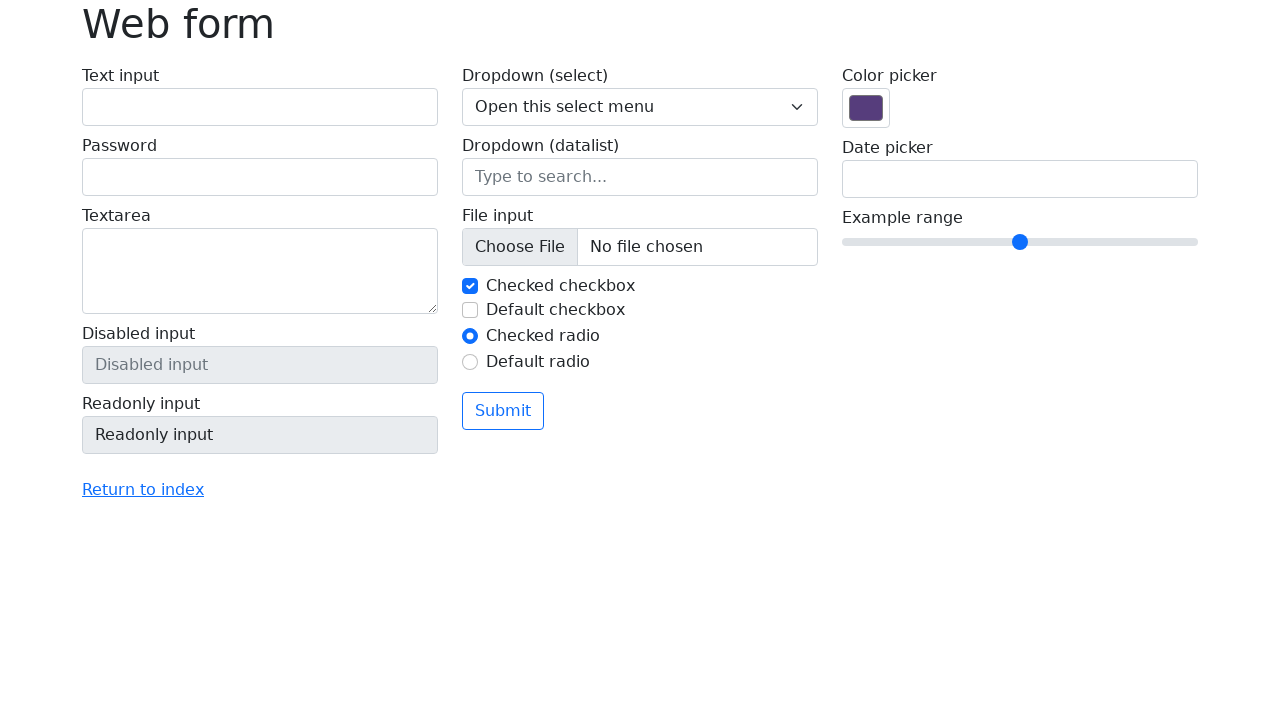

Clicked checkbox with name 'my-check' to toggle it off at (470, 286) on input[name='my-check']
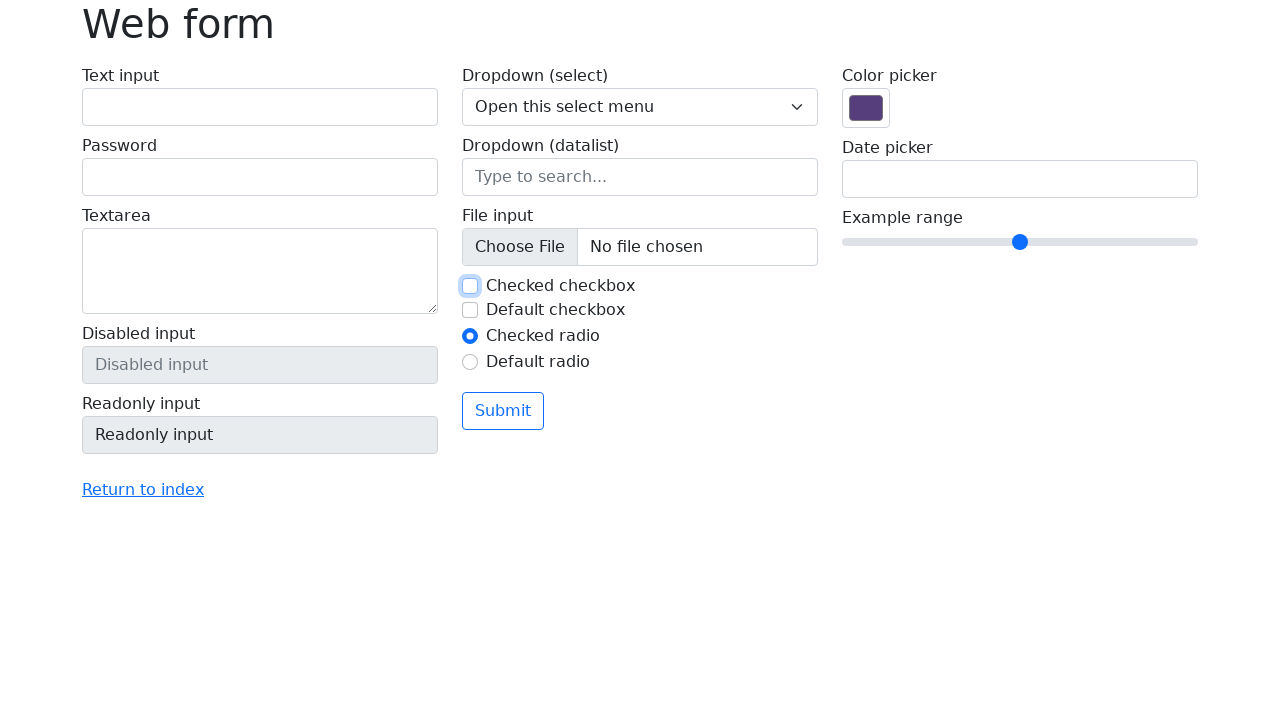

Verified that checkbox is now unchecked
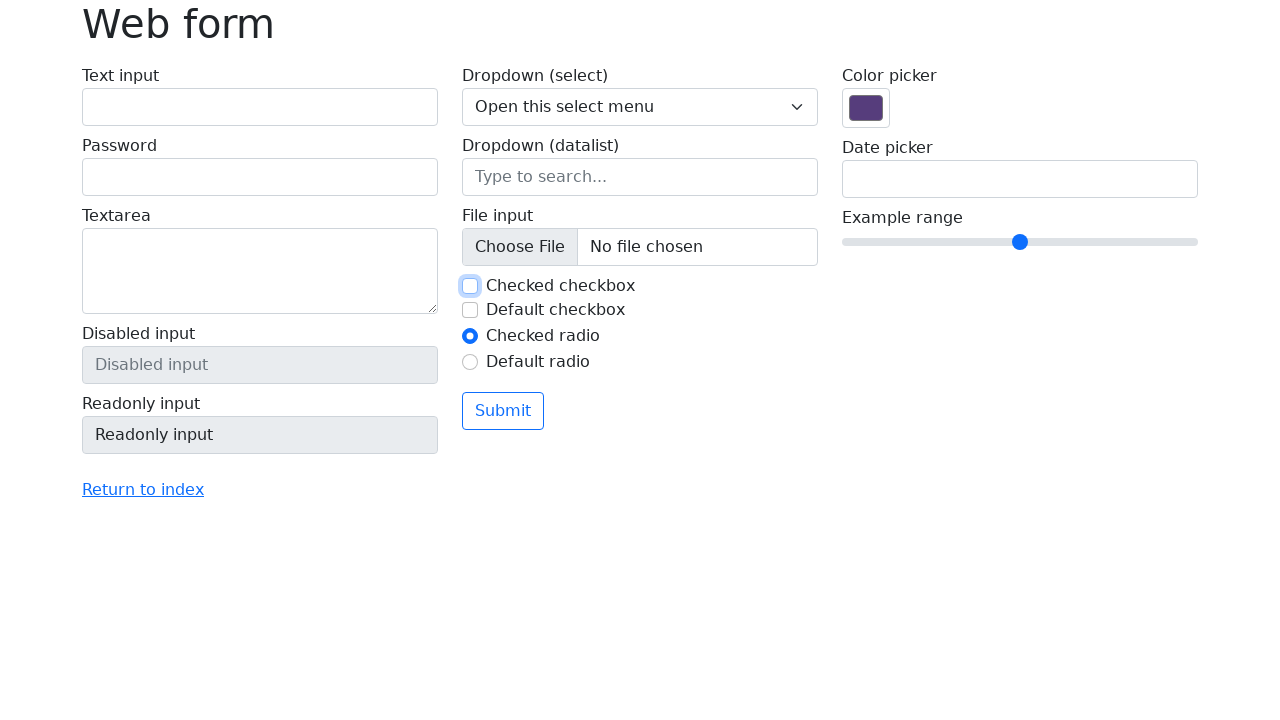

Clicked second radio button with id 'my-radio-2' at (470, 362) on #my-radio-2
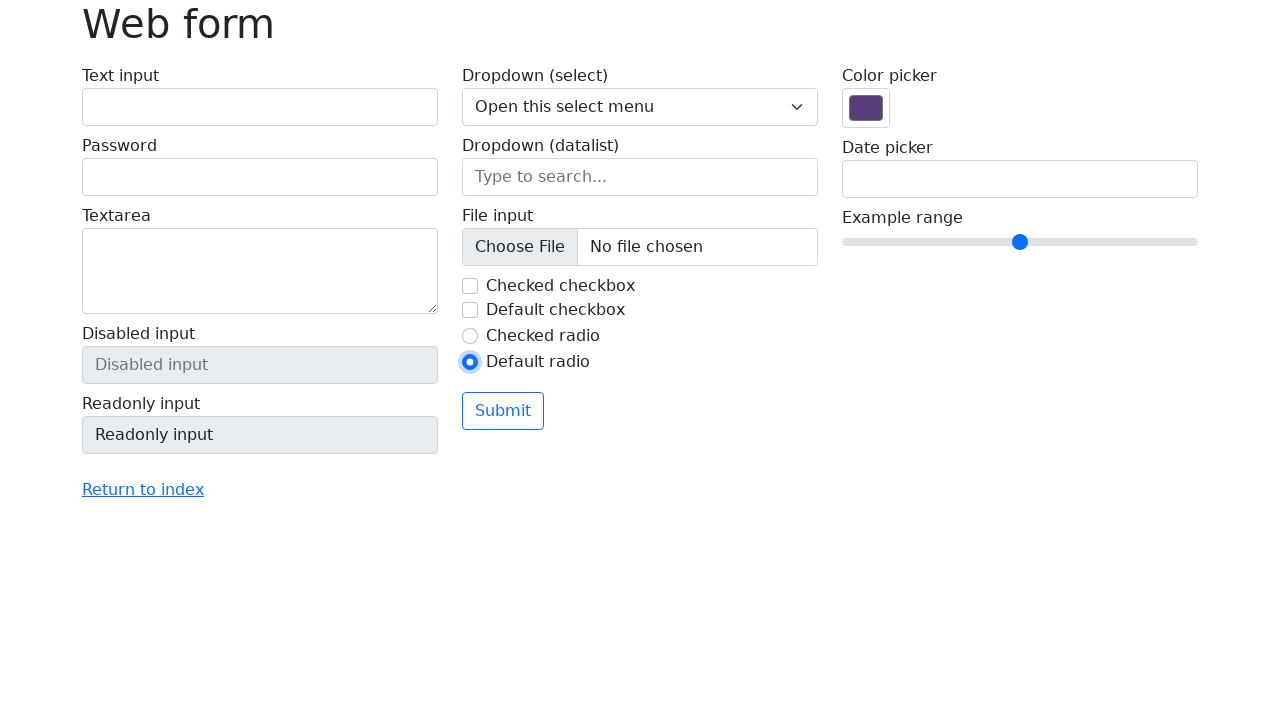

Verified that second radio button is now checked
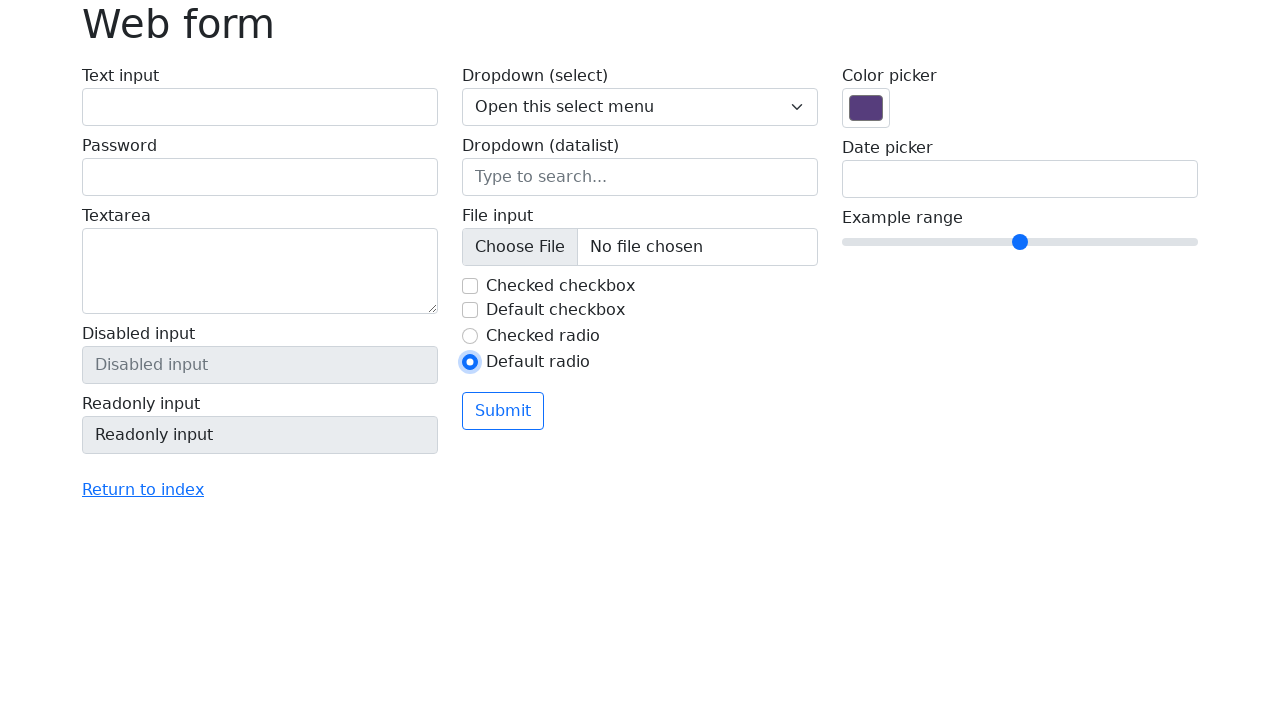

Verified that first radio button is now unchecked
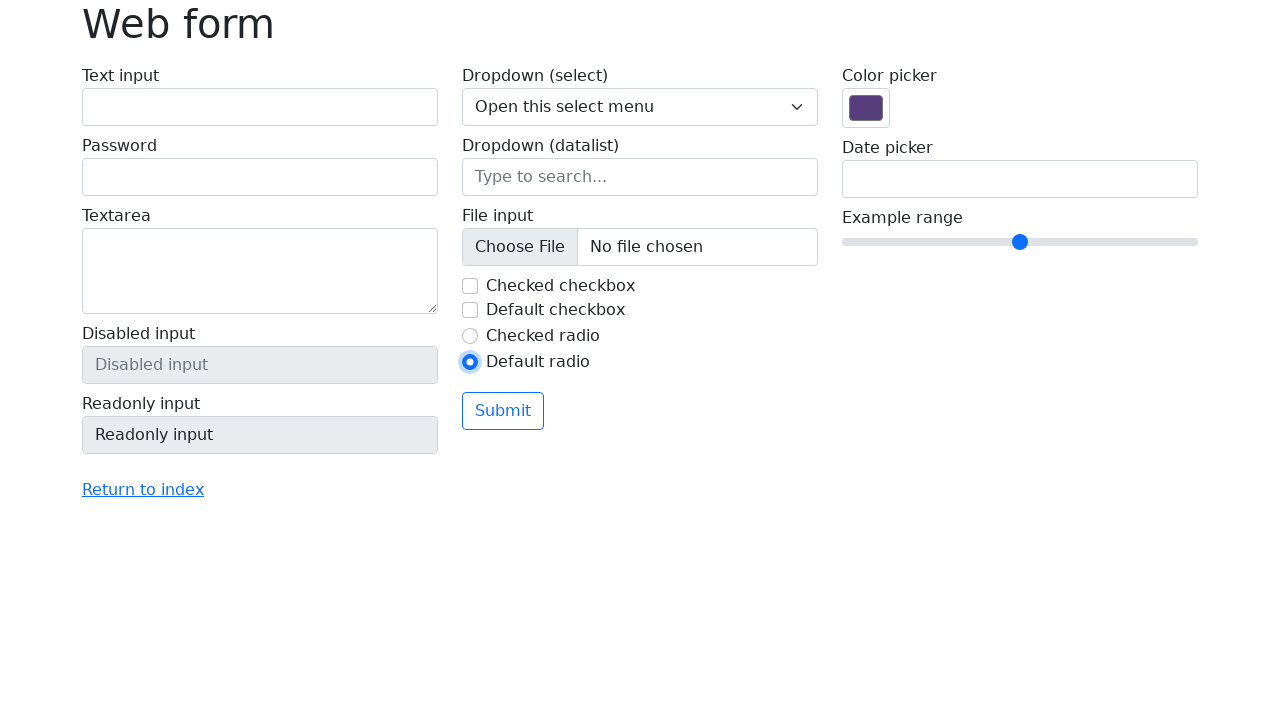

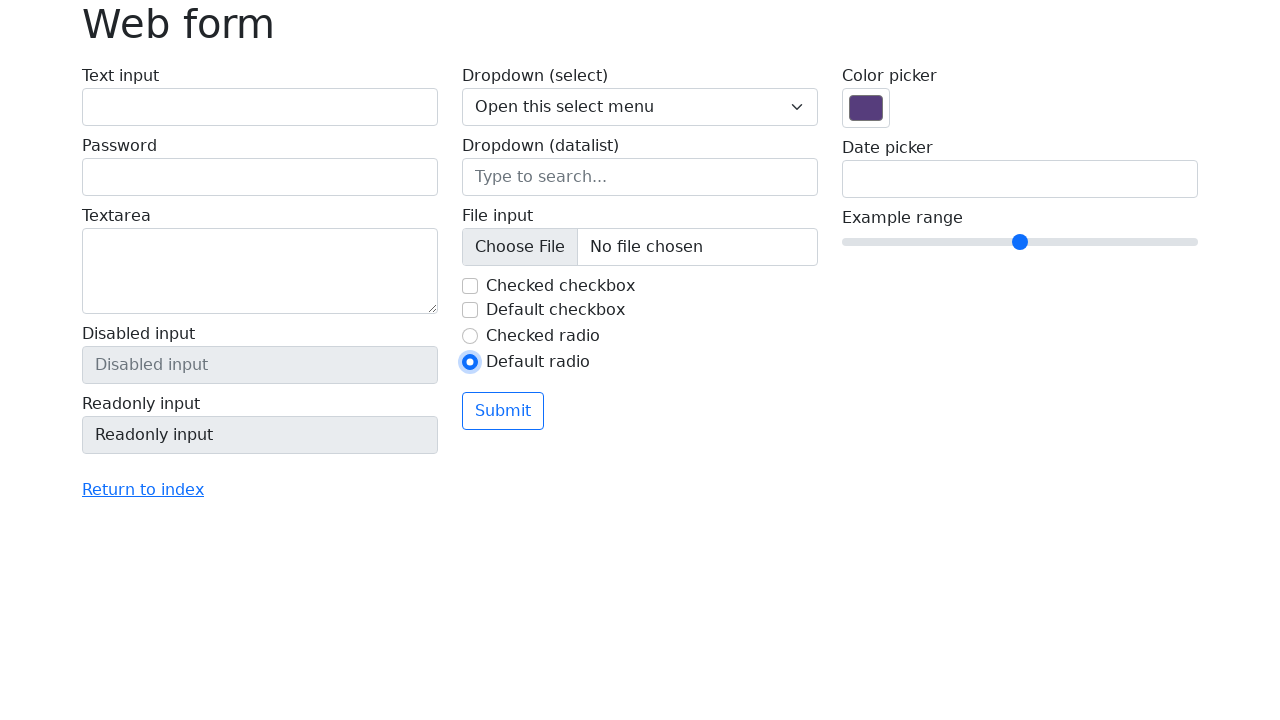